Tests JavaScript alert handling by clicking buttons that trigger JS Alert, JS Confirm, and JS Prompt dialogs, then accepting/dismissing them and verifying the result text

Starting URL: http://the-internet.herokuapp.com/javascript_alerts

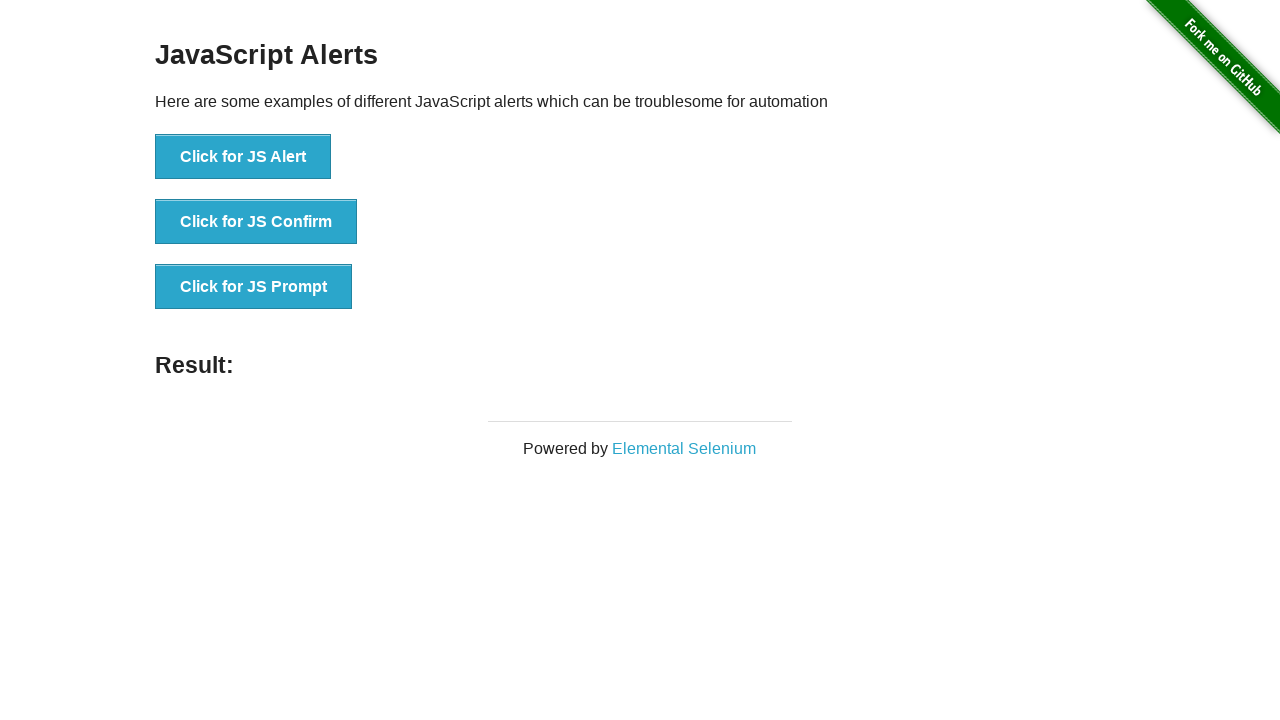

Clicked JS Alert button at (243, 157) on xpath=//button[@onclick='jsAlert()']
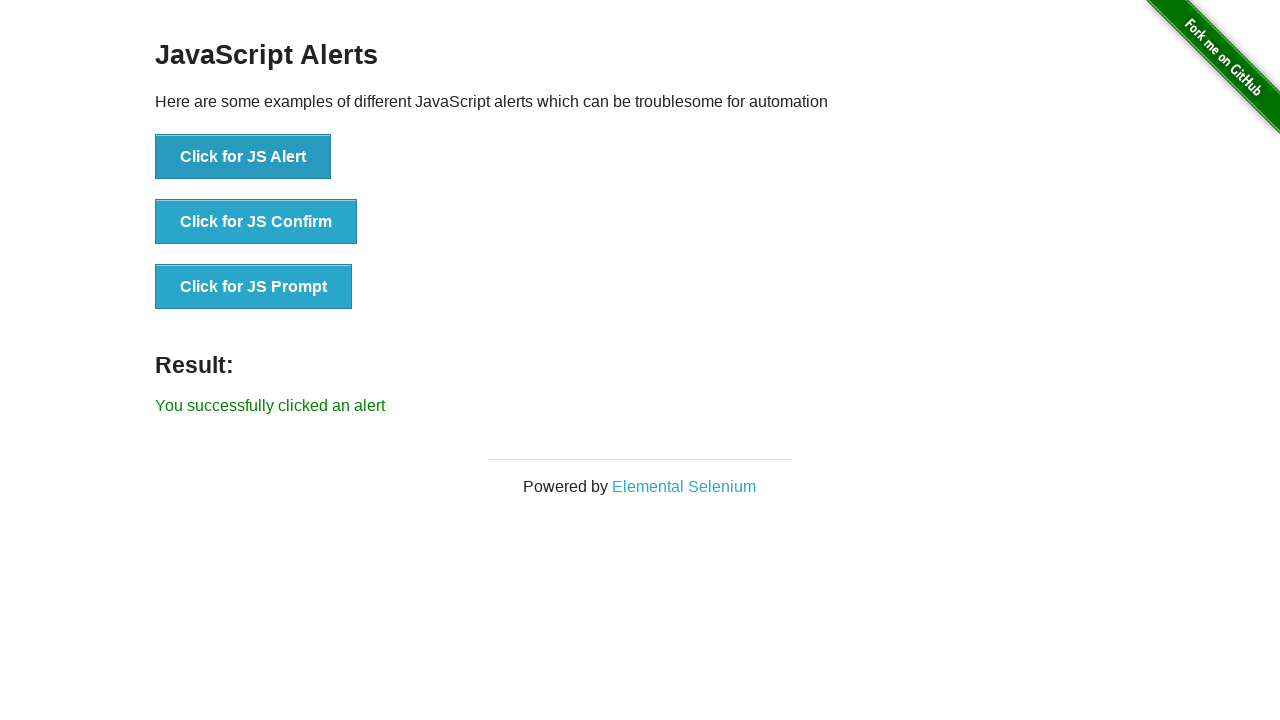

Set up dialog handler to accept alerts
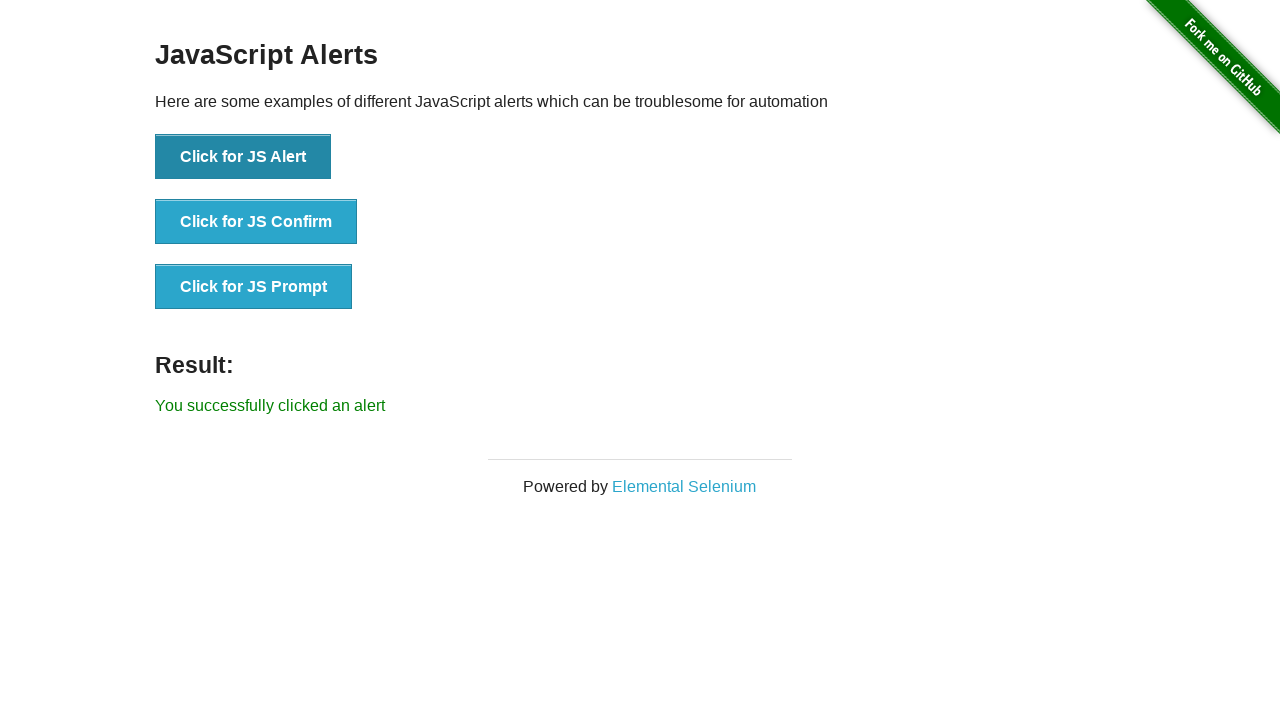

Clicked JS Alert button and accepted the dialog at (243, 157) on xpath=//button[@onclick='jsAlert()']
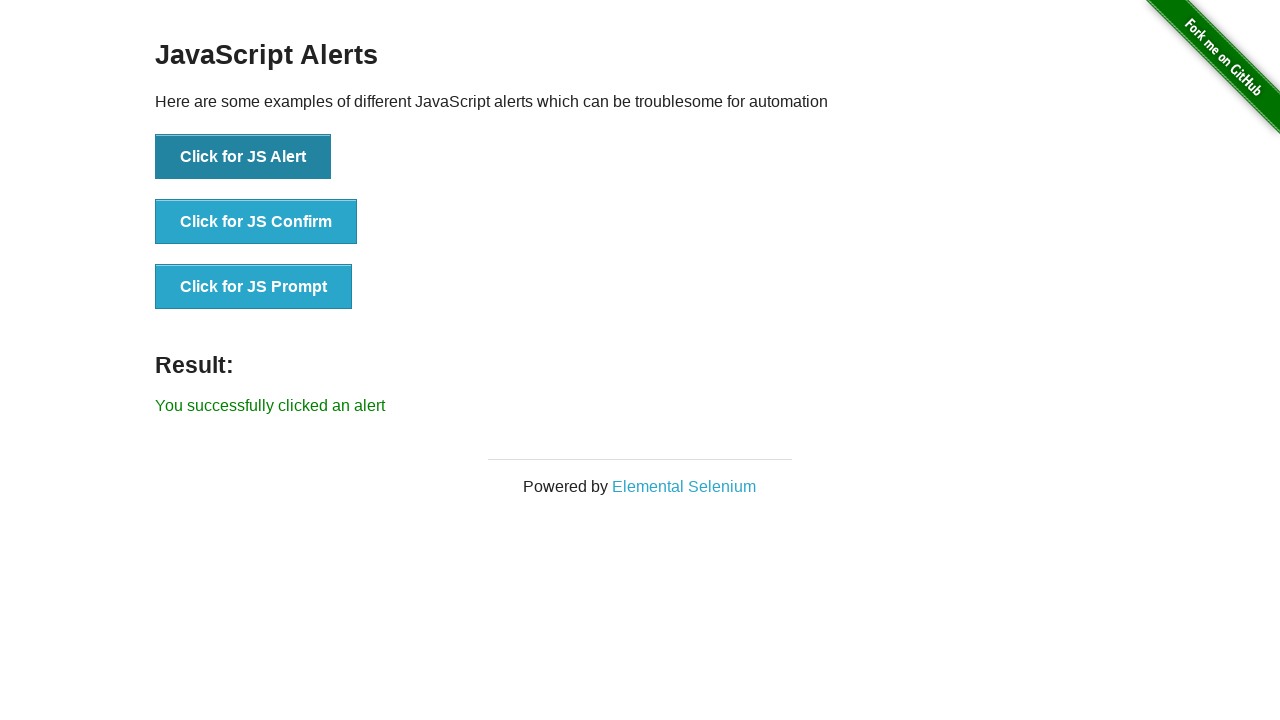

Set up one-time dialog handler to accept
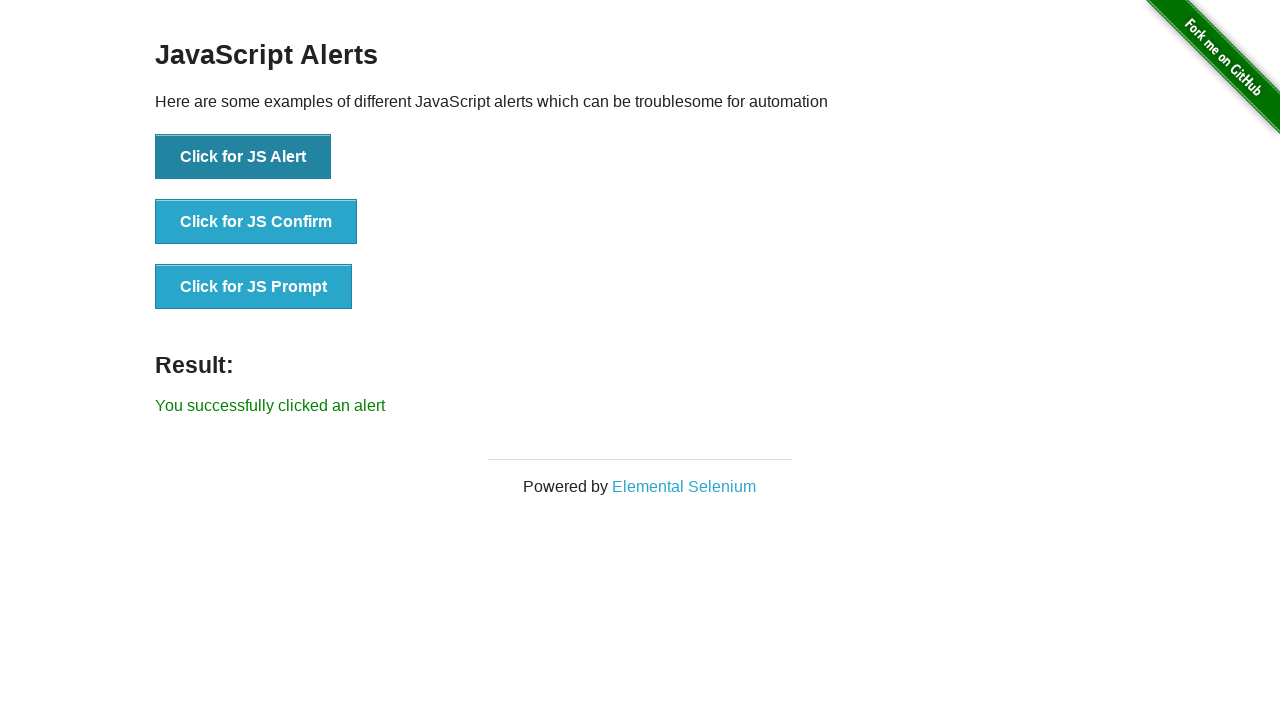

Clicked JS Alert button at (243, 157) on xpath=//button[@onclick='jsAlert()']
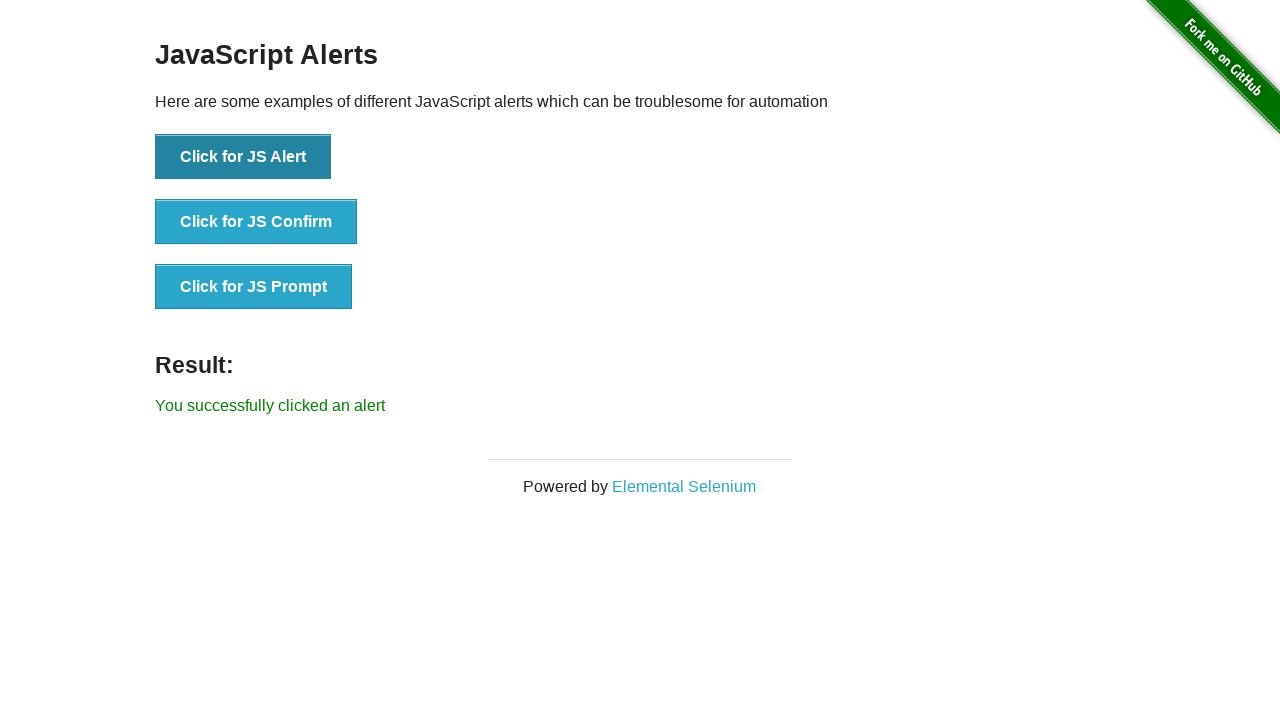

Result element appeared after accepting alert
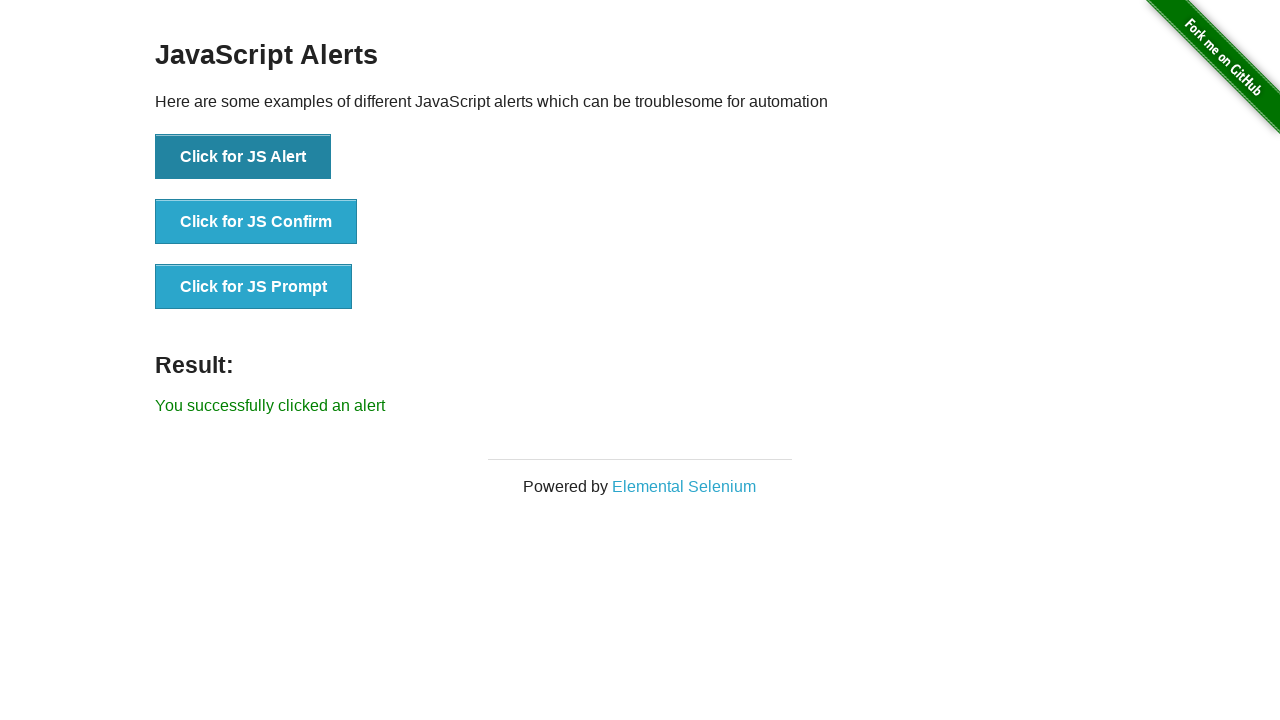

Set up one-time dialog handler to dismiss
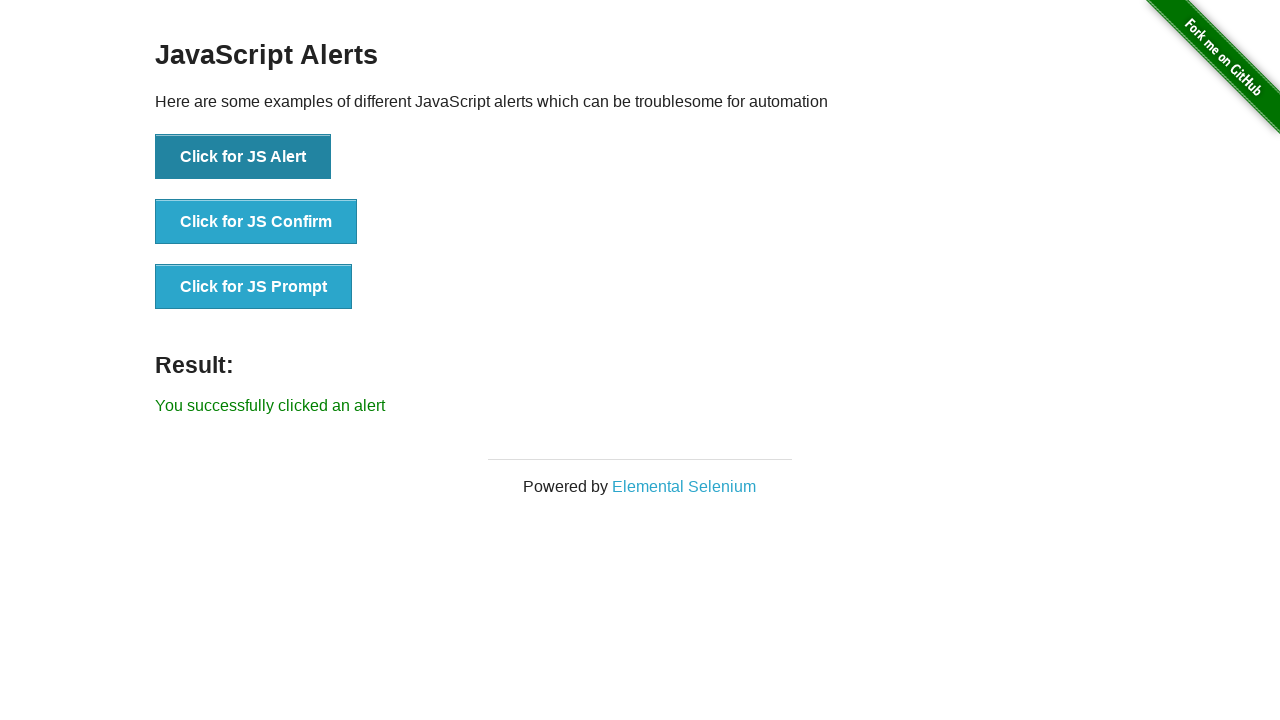

Clicked JS Confirm button and dismissed the dialog at (256, 222) on xpath=//button[@onclick='jsConfirm()']
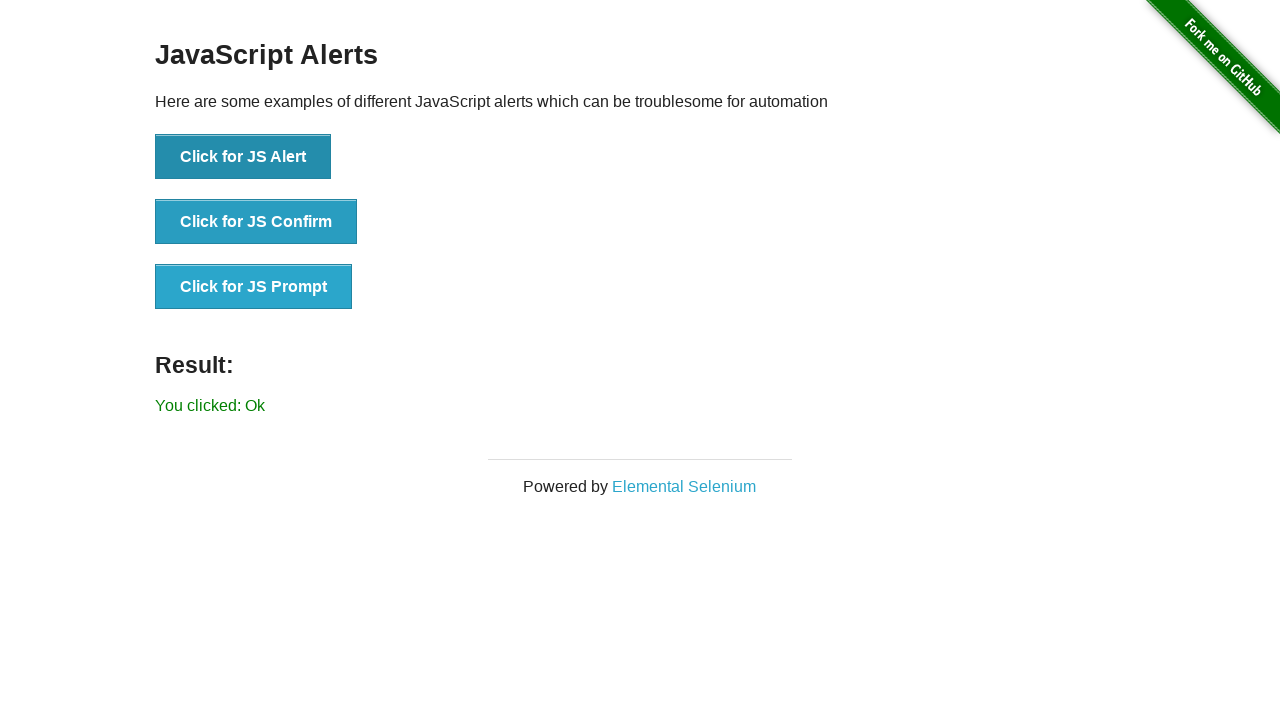

Result element appeared after dismissing confirm dialog
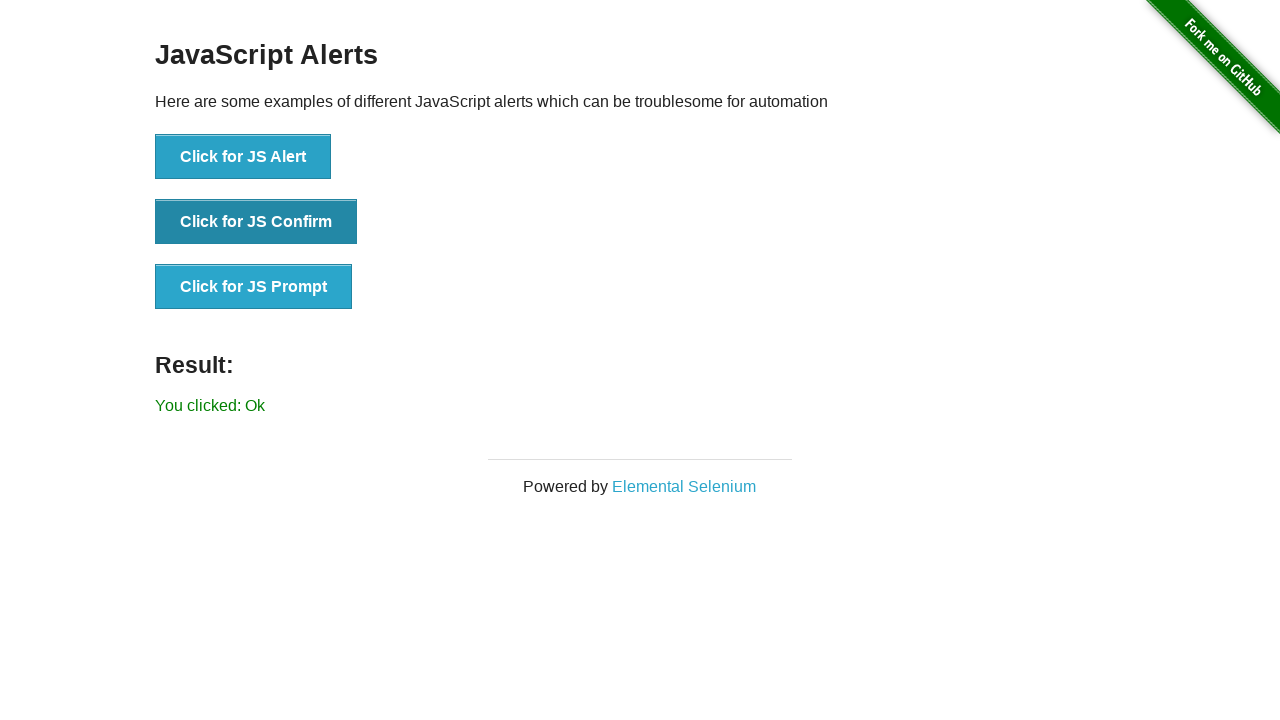

Set up one-time dialog handler to accept prompt with text
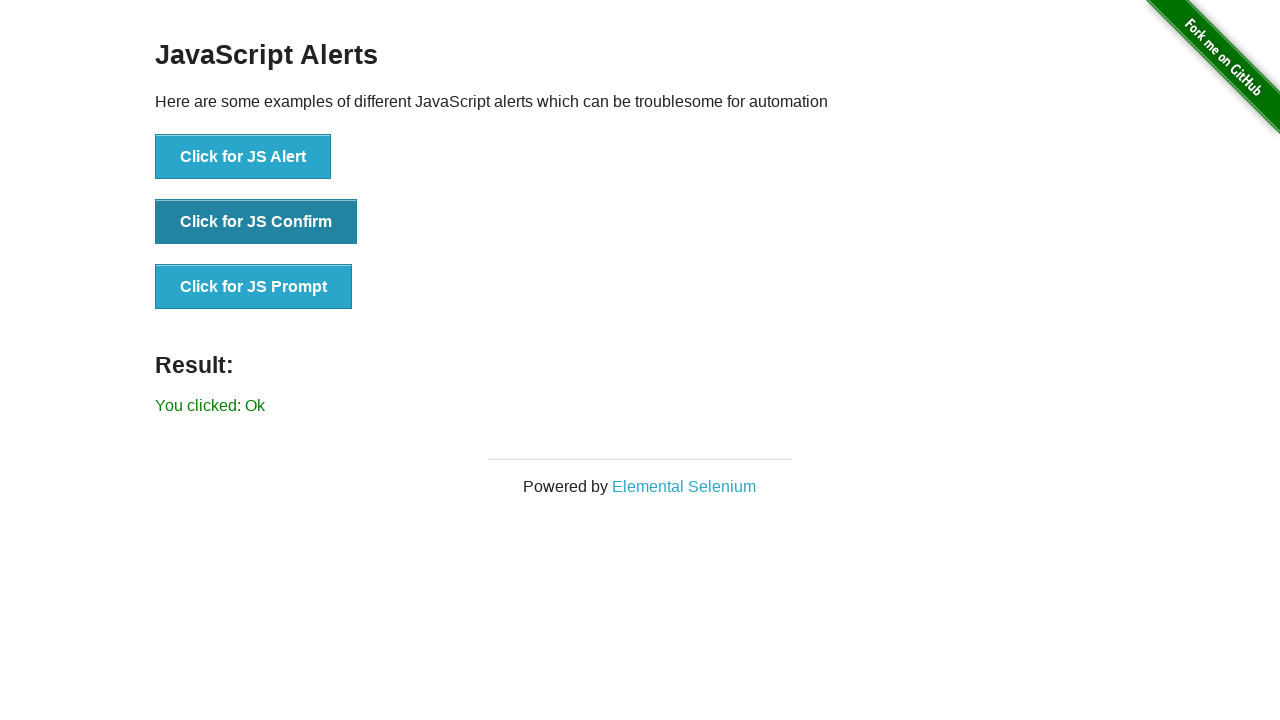

Clicked JS Prompt button and entered 'Give me white wings' at (254, 287) on xpath=//button[@onclick='jsPrompt()']
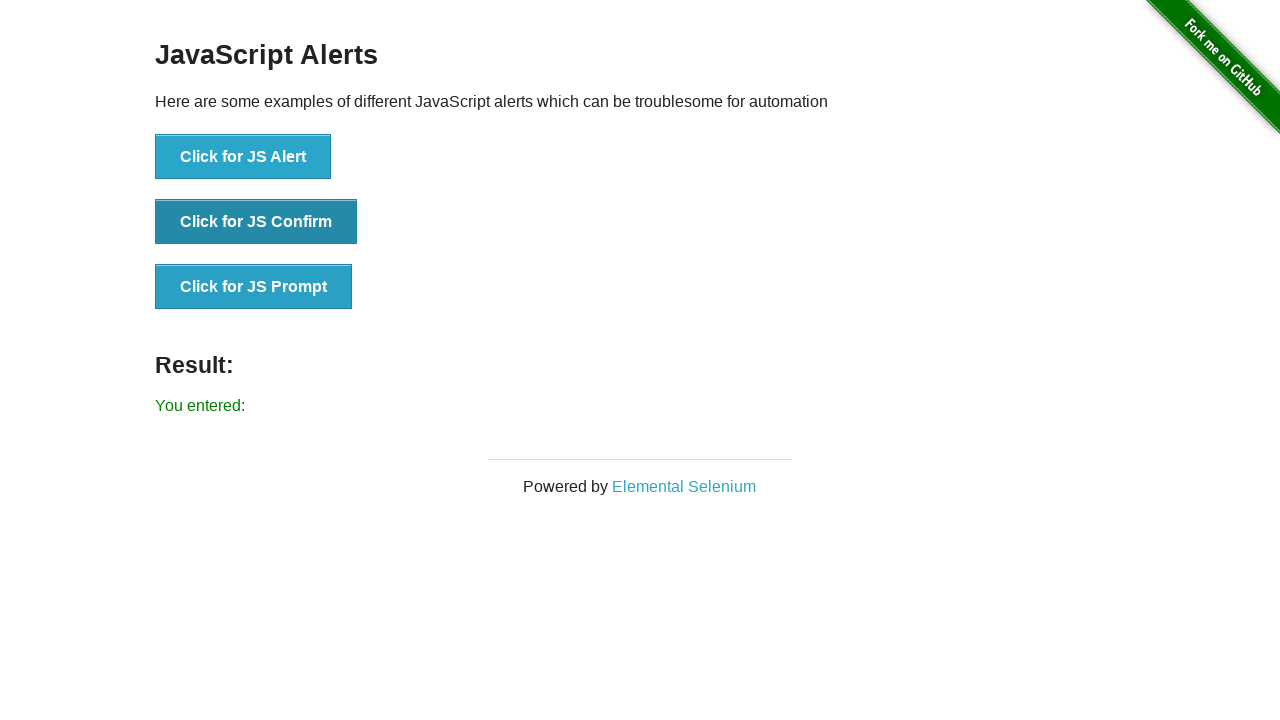

Result element appeared after accepting prompt dialog
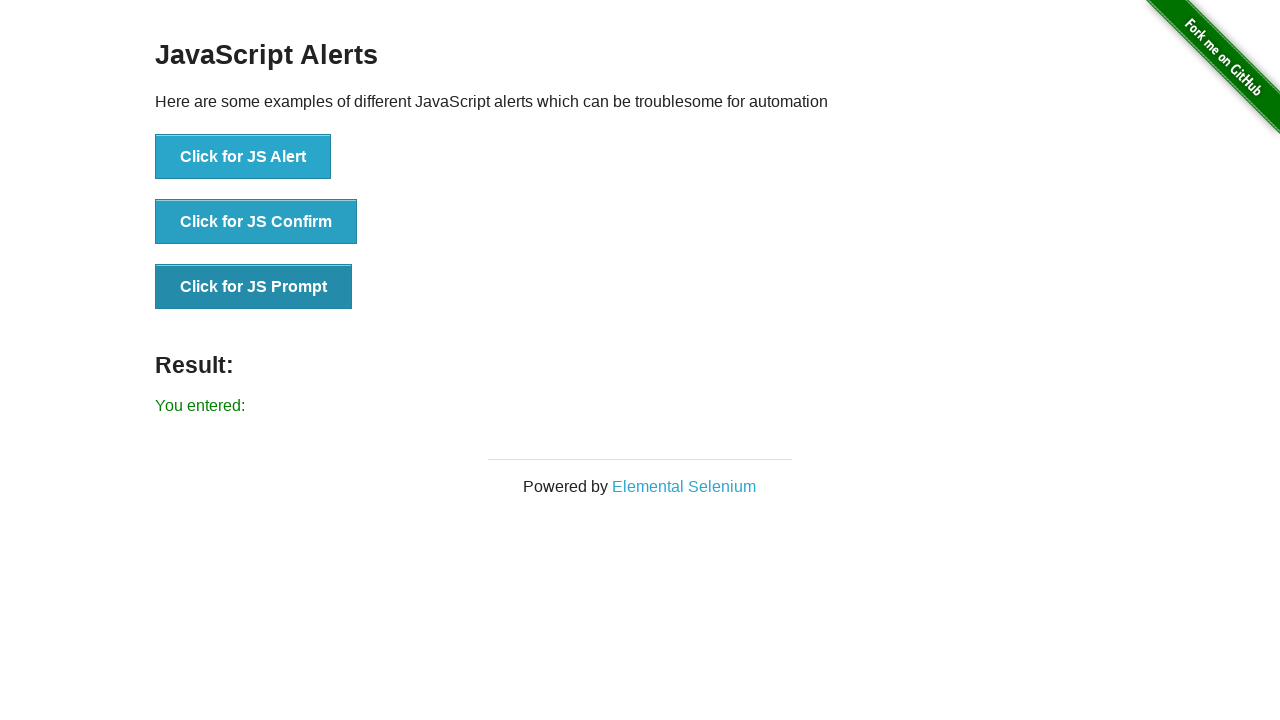

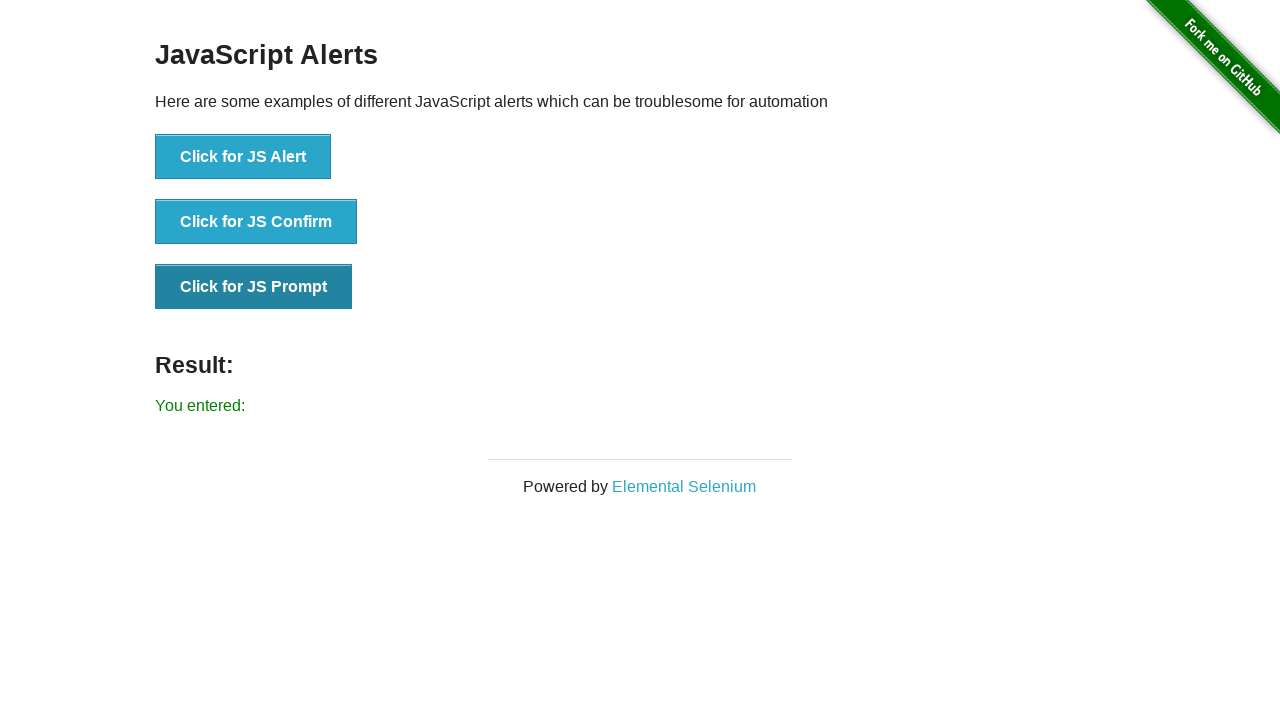